Tests JavaScript Confirm dialog by clicking the second alert button, dismissing (canceling) the dialog, and verifying the result text shows "You clicked: Cancel".

Starting URL: https://the-internet.herokuapp.com/javascript_alerts

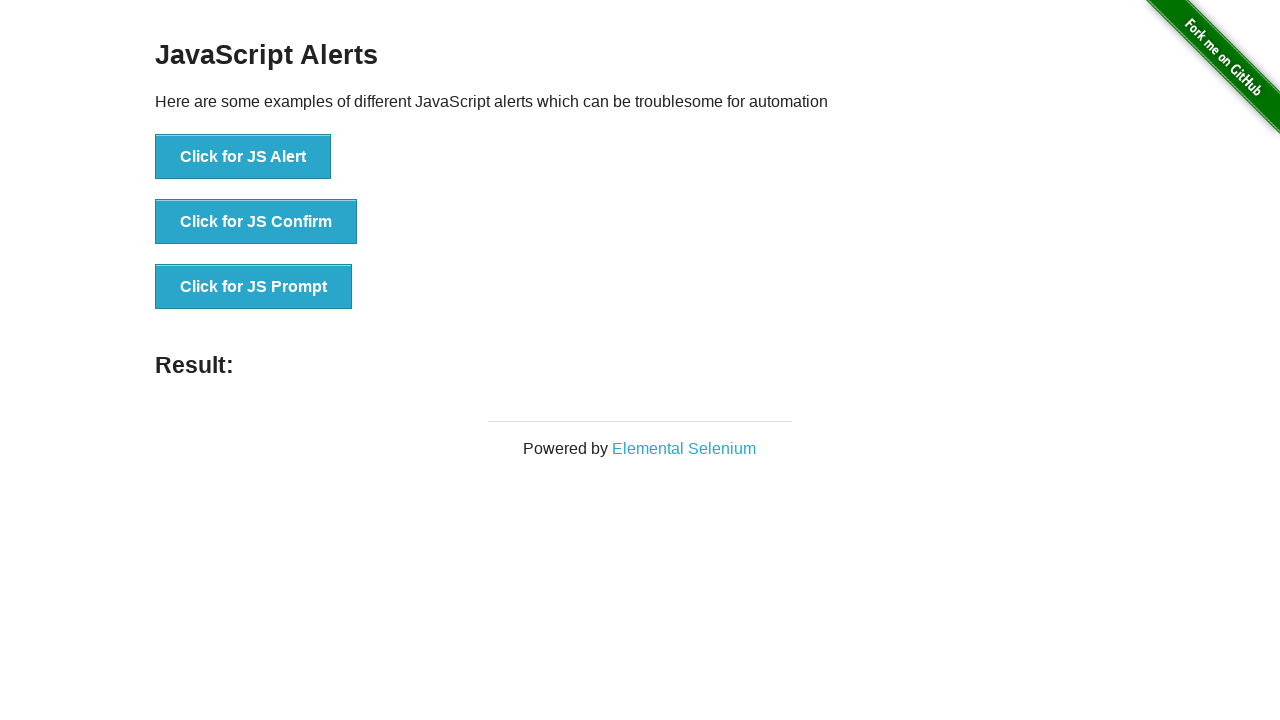

Set up dialog handler to dismiss the confirm dialog
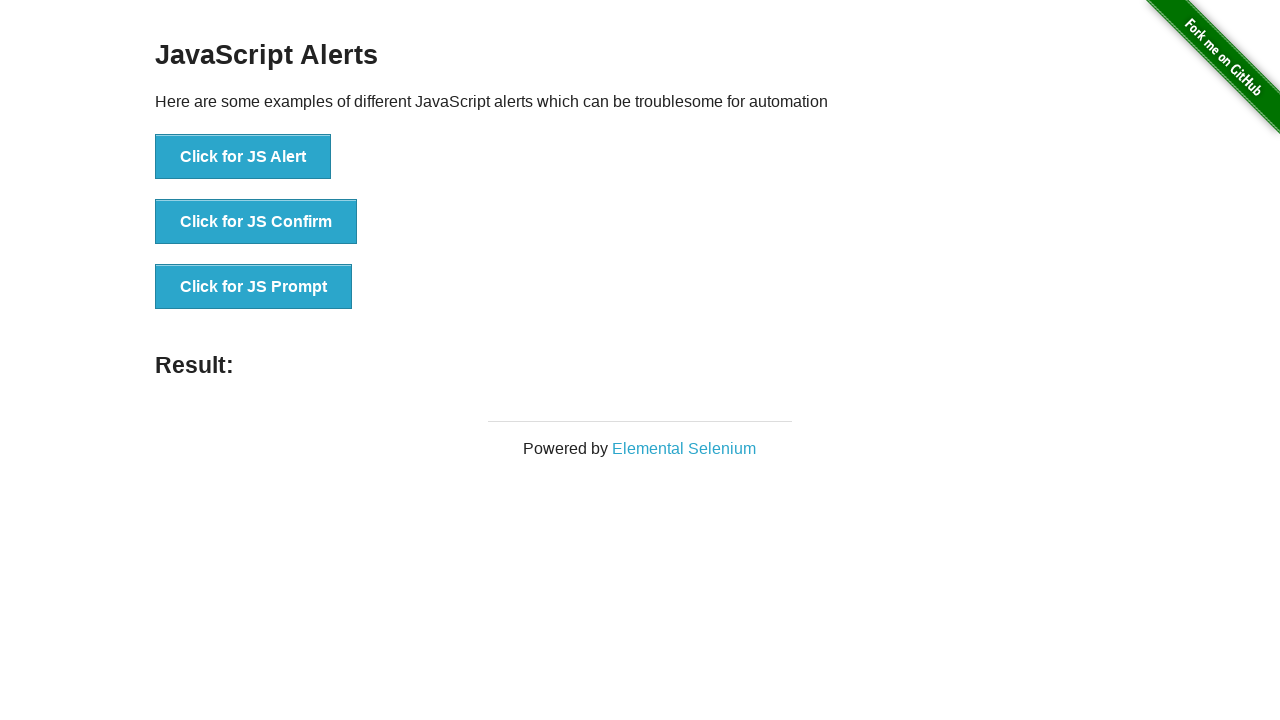

Clicked the JS Confirm button at (256, 222) on xpath=//*[text()='Click for JS Confirm']
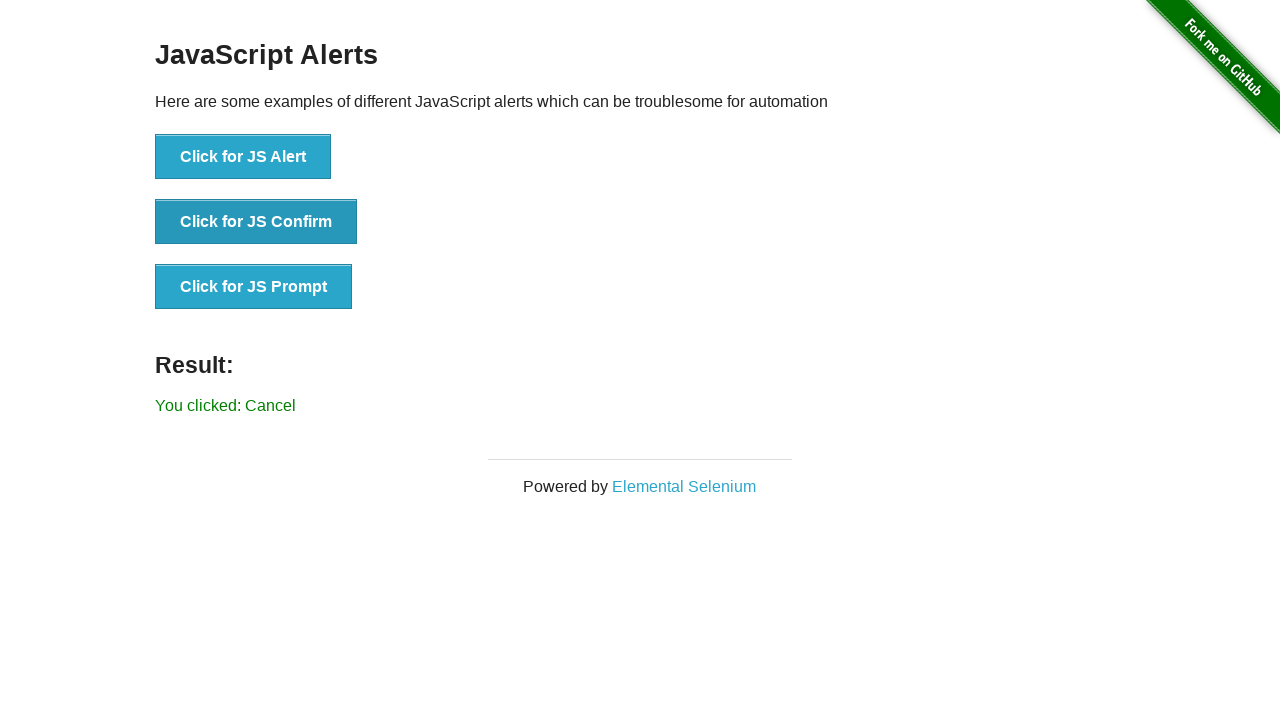

Result element loaded after dismissing confirm dialog
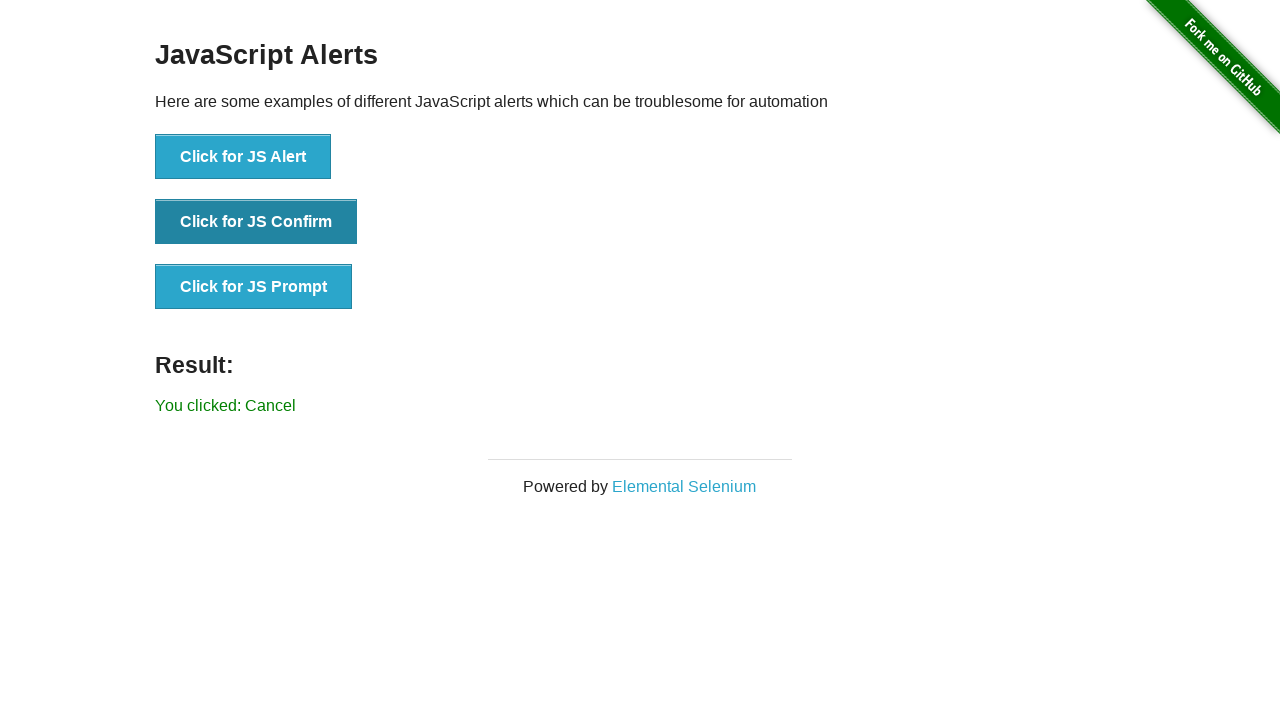

Retrieved result text from page
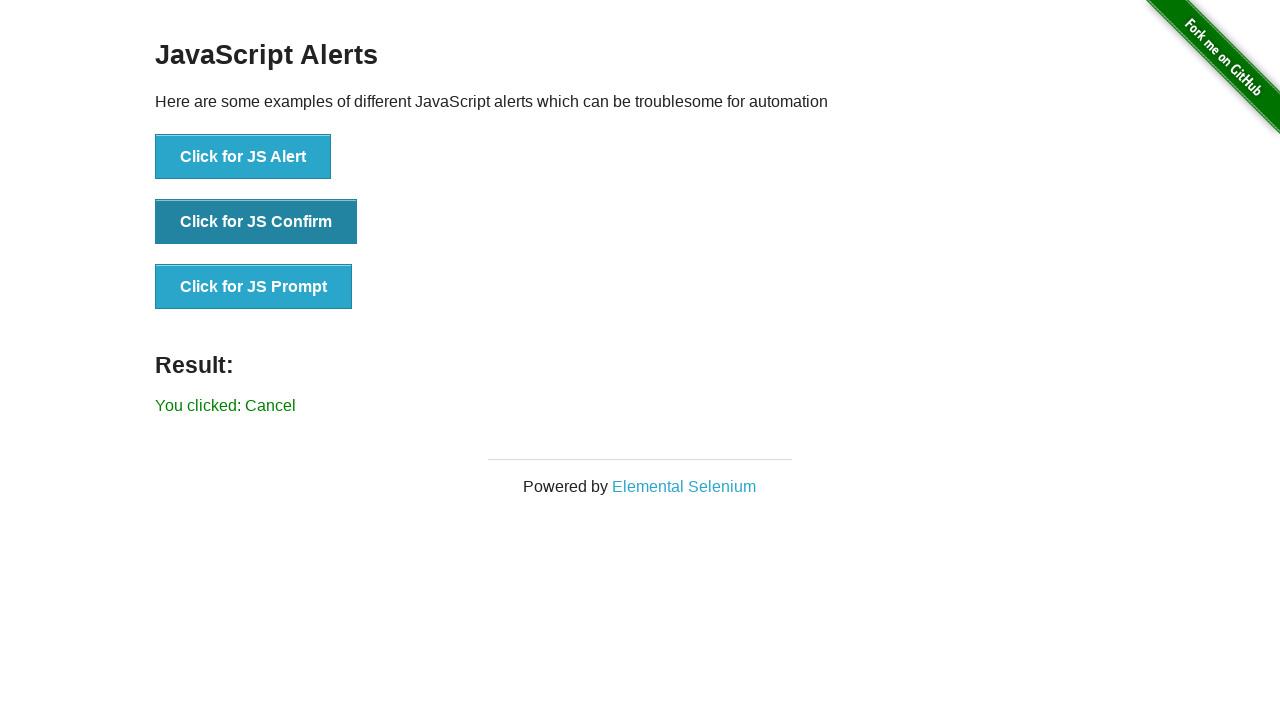

Verified result text shows 'You clicked: Cancel'
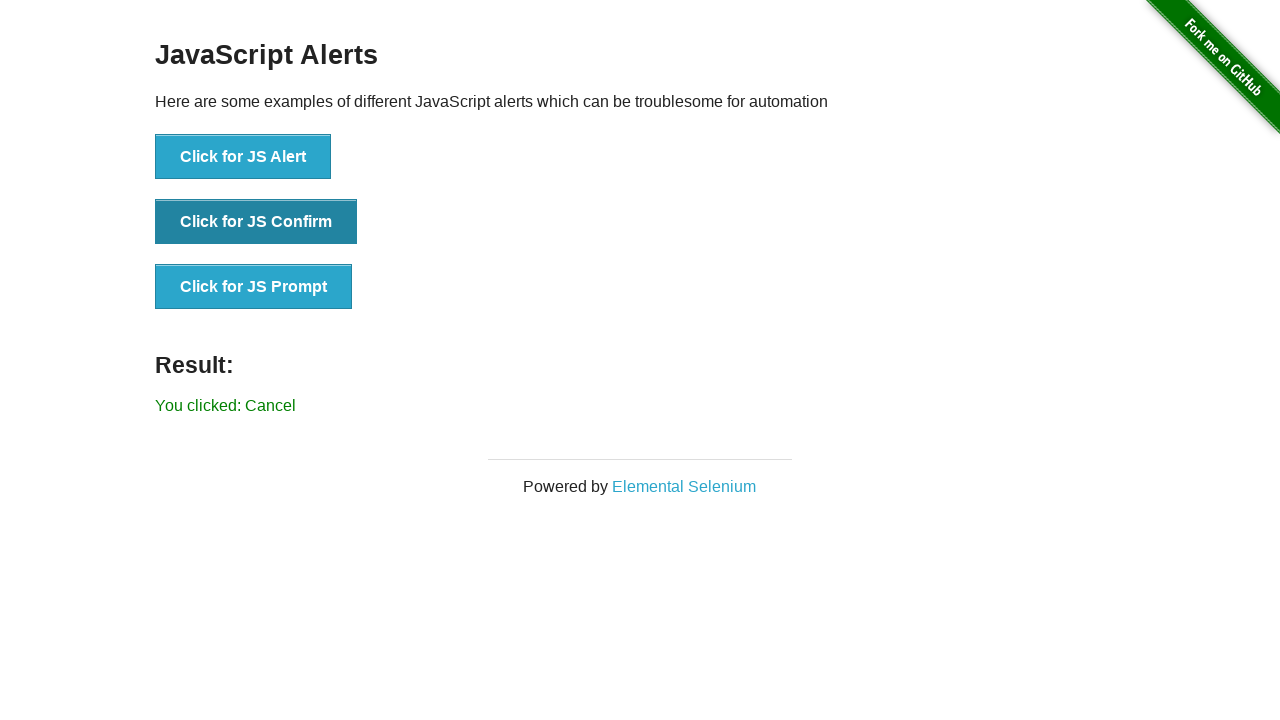

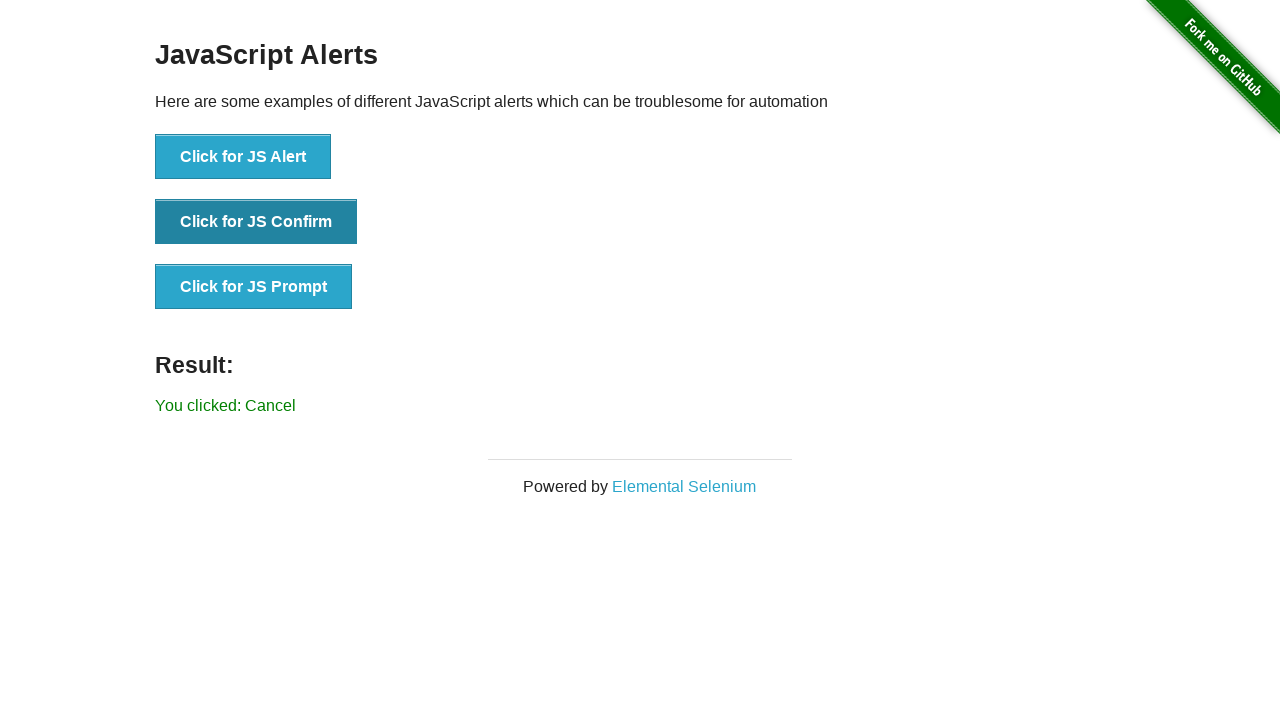